Fills the phone number field in the practice webform

Starting URL: https://www.digitalunite.com/practice-webform-learners

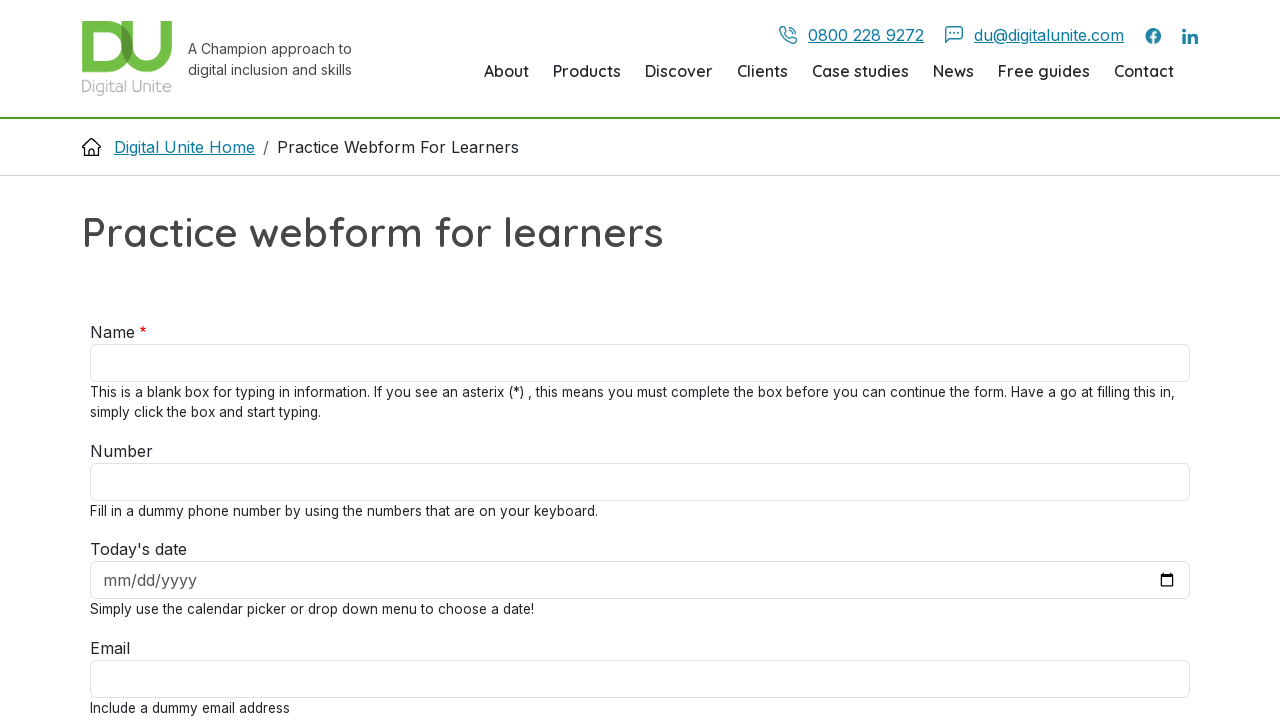

Navigated to DigitalUnite practice webform page
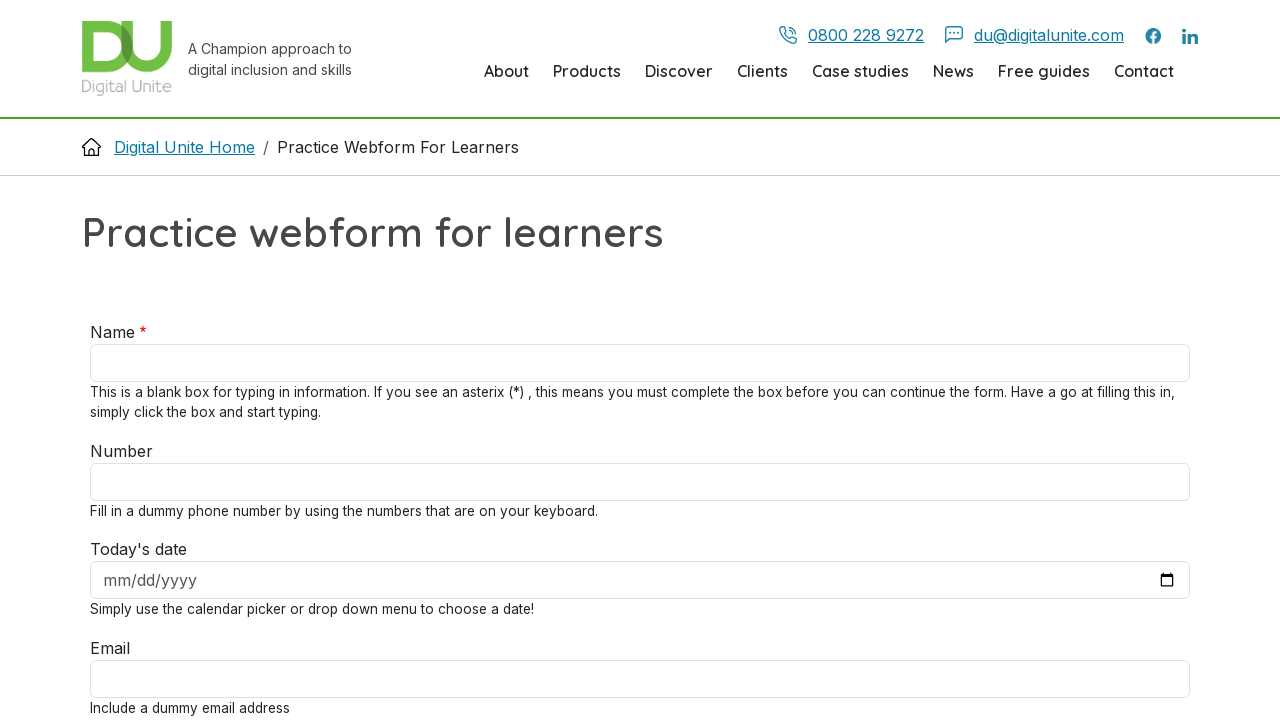

Filled phone number field with 58532655224 on #edit-number
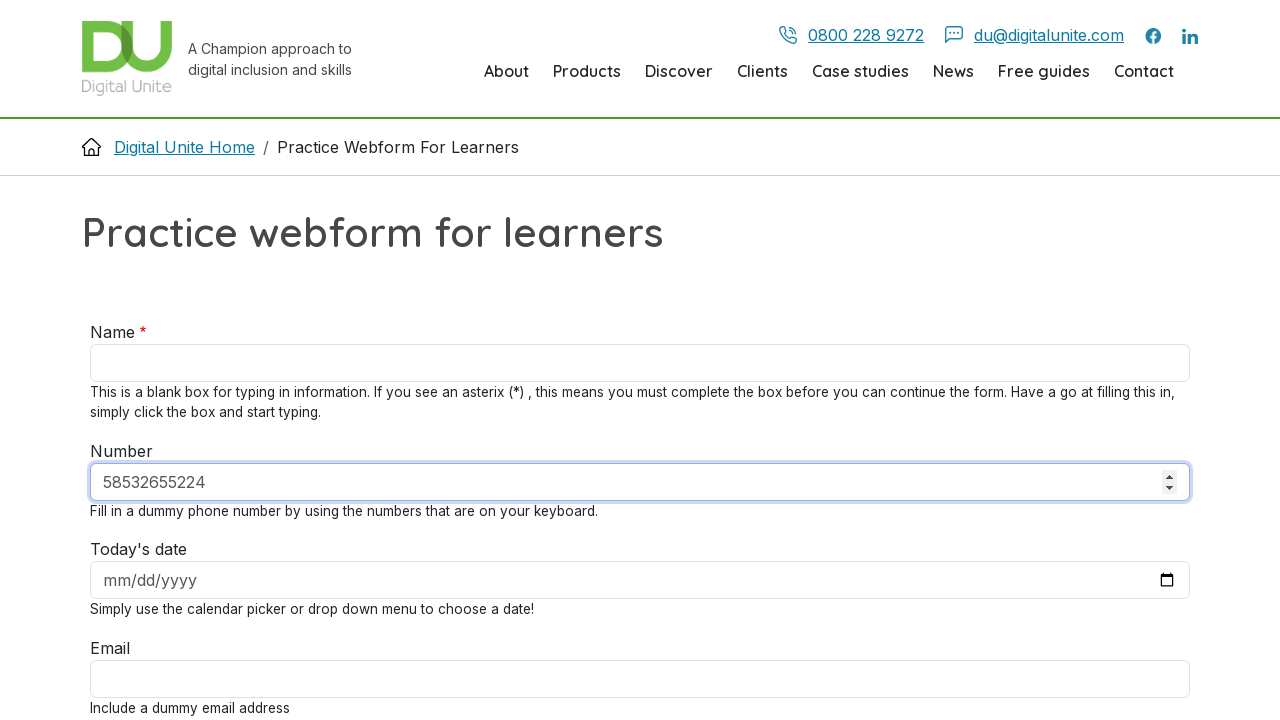

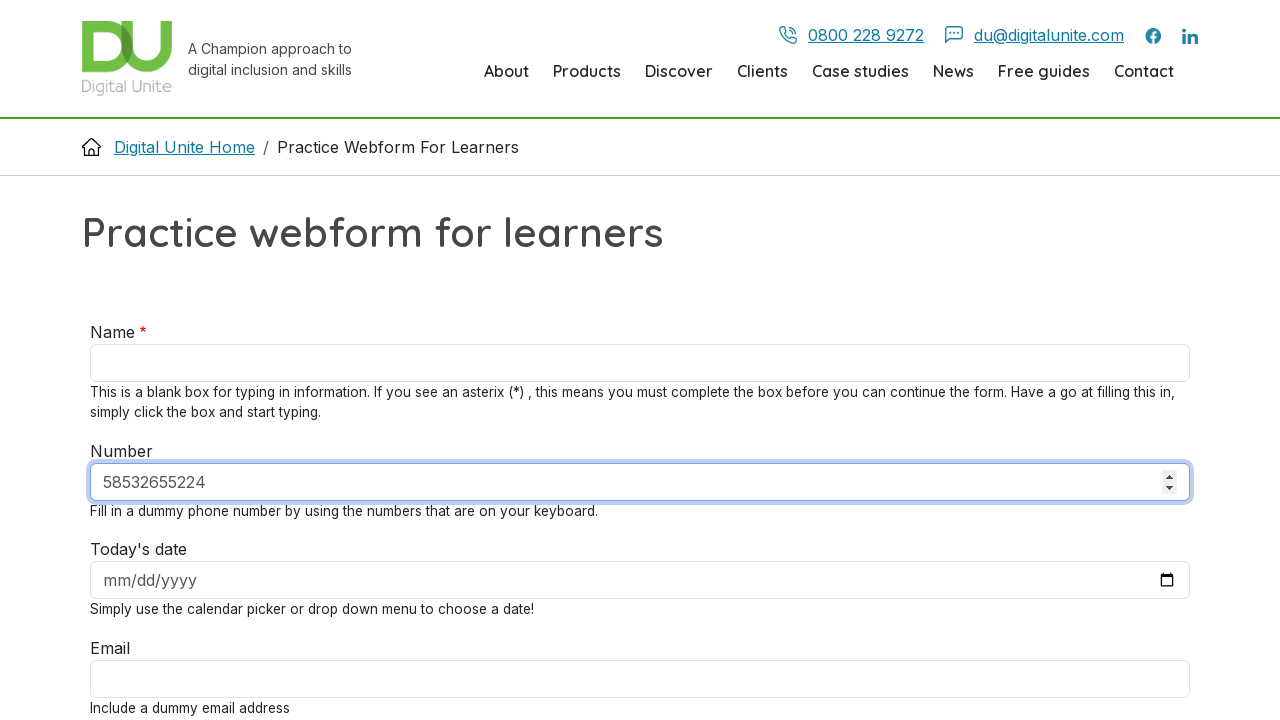